Tests sorting on table with helpful class markup by clicking the Due column header and verifying ascending sort order.

Starting URL: http://the-internet.herokuapp.com/tables

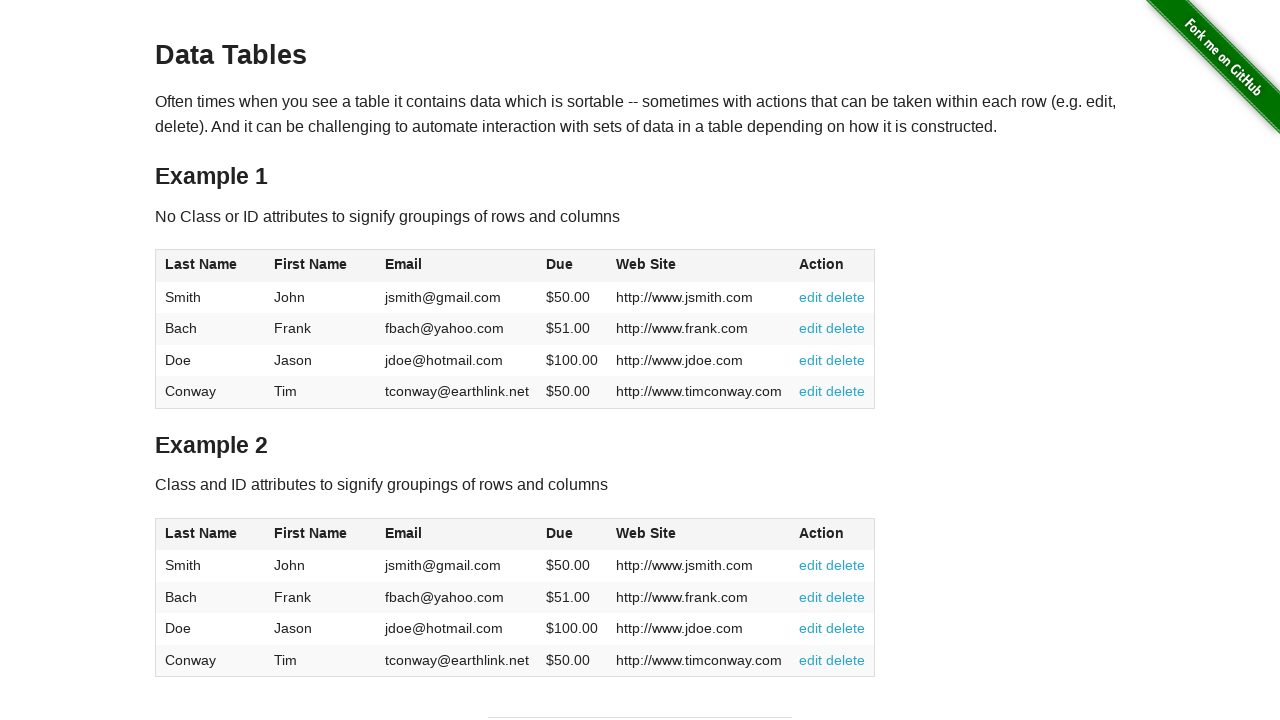

Clicked Due column header in table2 to sort at (560, 533) on #table2 thead .dues
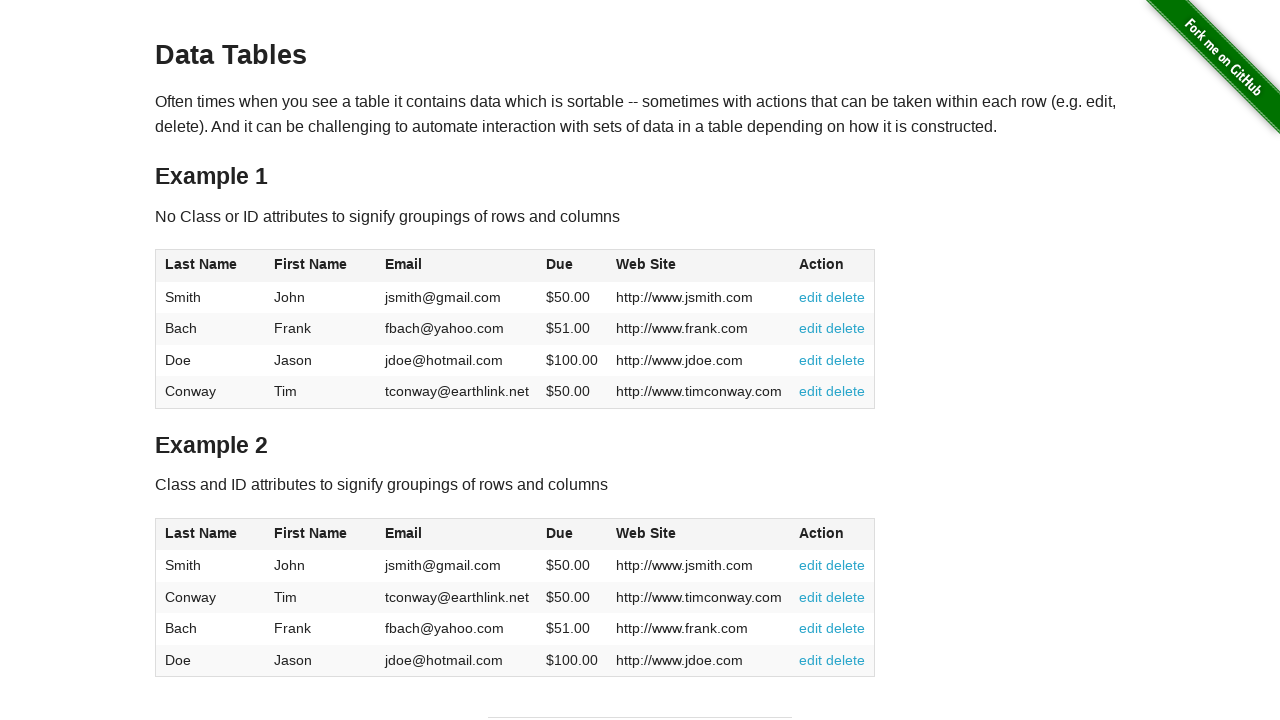

Due column cells loaded in table2
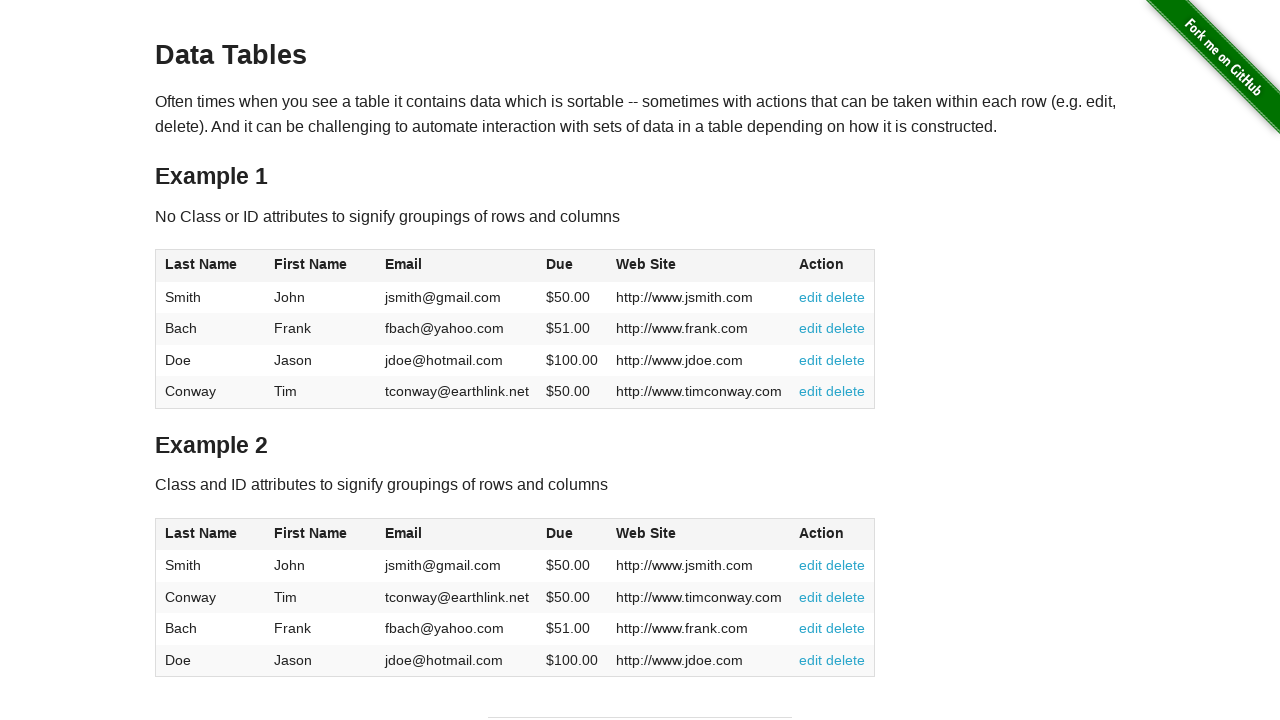

Retrieved all Due column values from table2
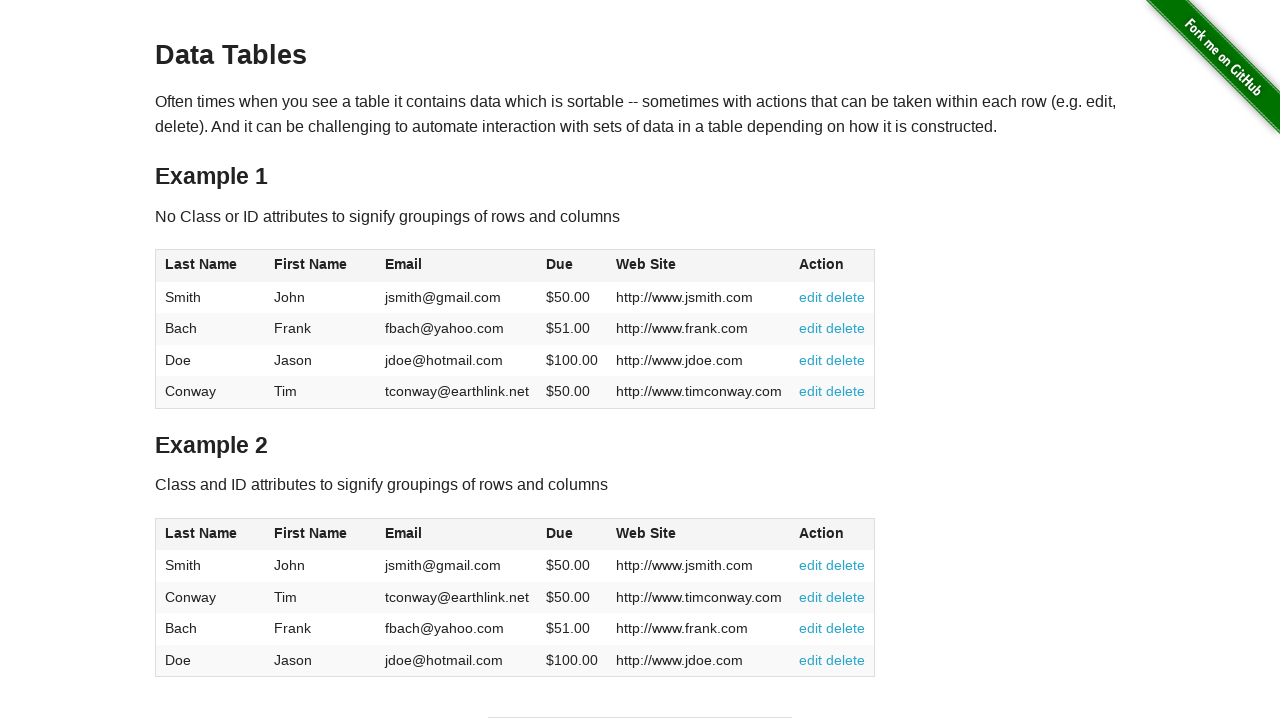

Verified Due column is sorted in ascending order
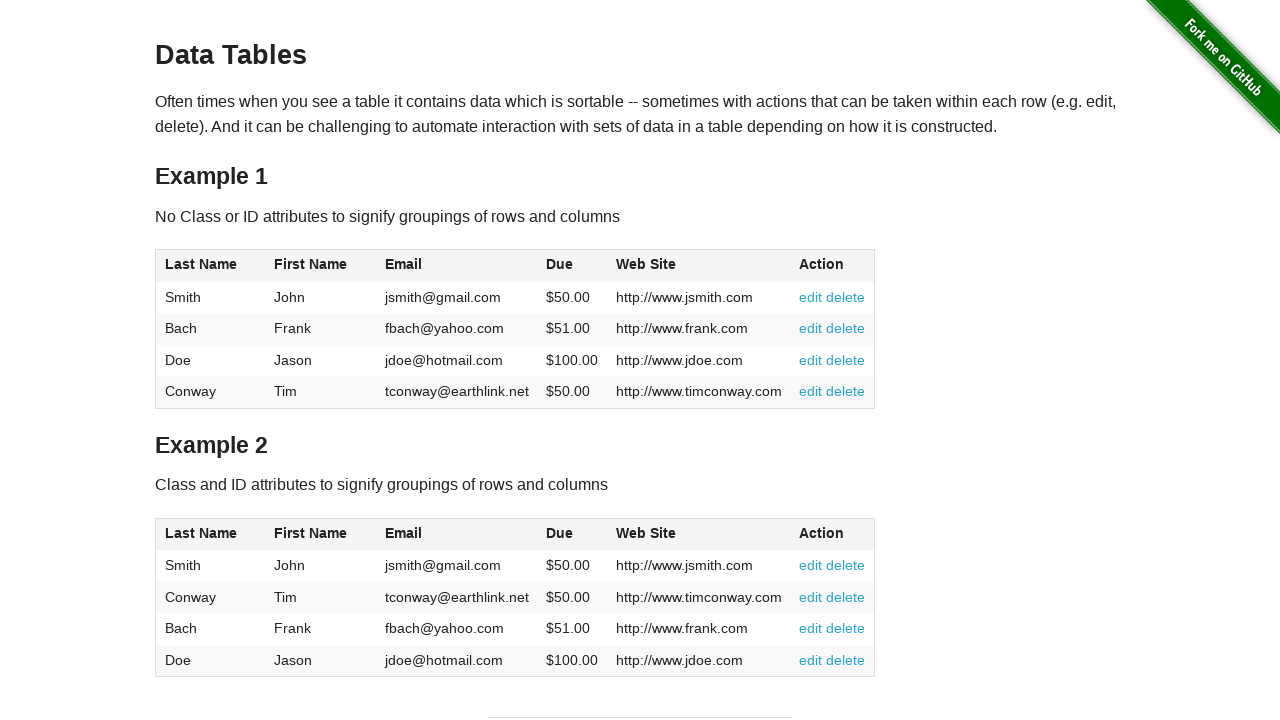

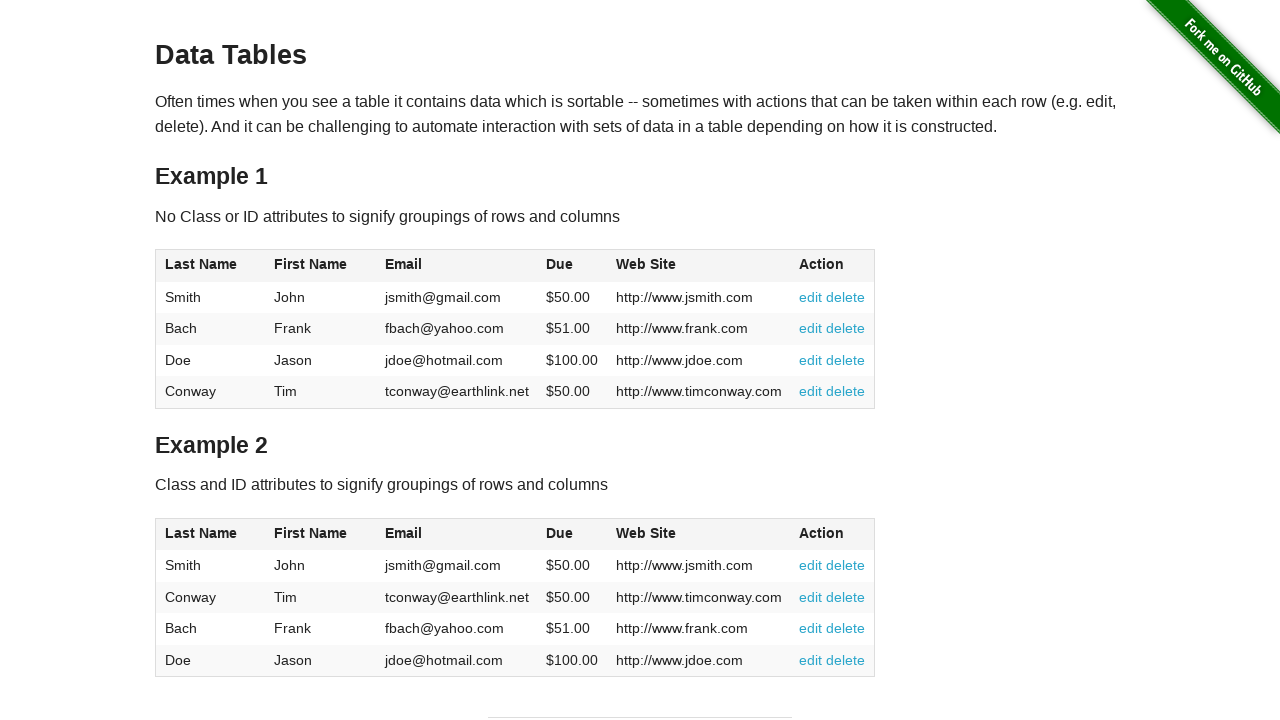